Tests right-click context menu functionality by performing a context click on an element, iterating through menu options, clicking on "Delete" option, and handling the resulting alert

Starting URL: https://swisnl.github.io/jQuery-contextMenu/demo.html

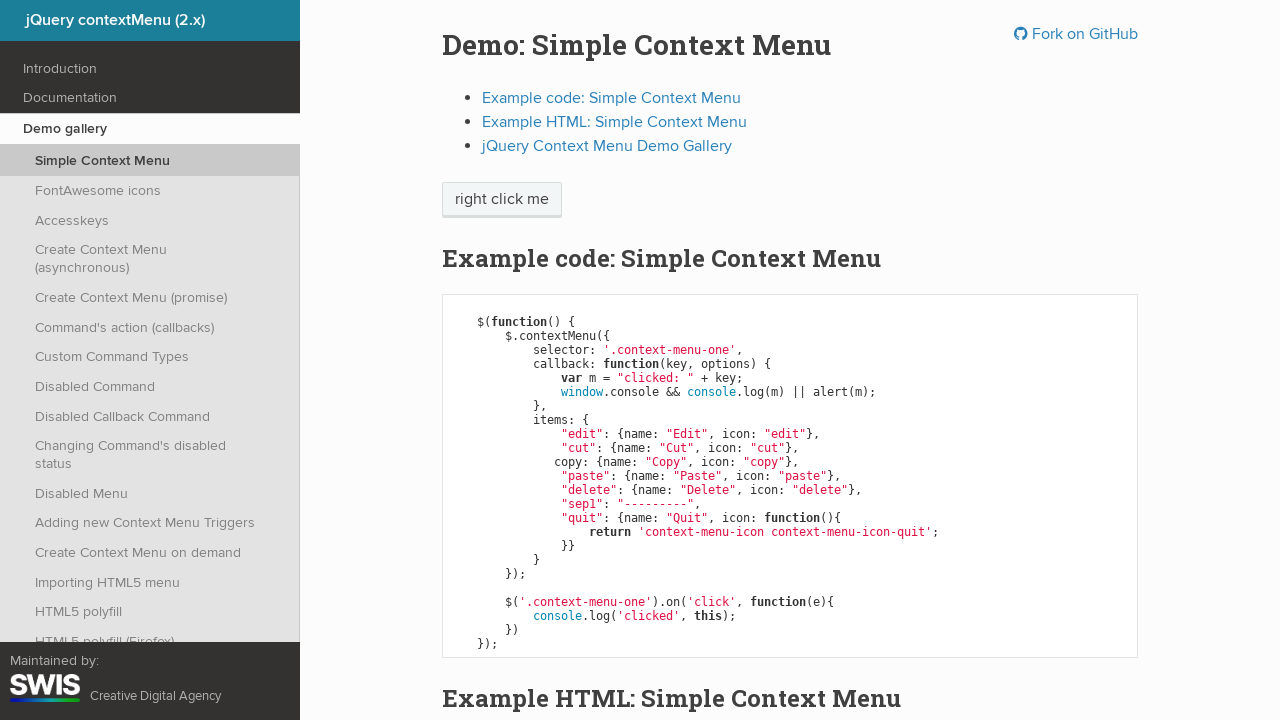

Clicked on 'right click me' element at (502, 200) on xpath=//span[text()='right click me']
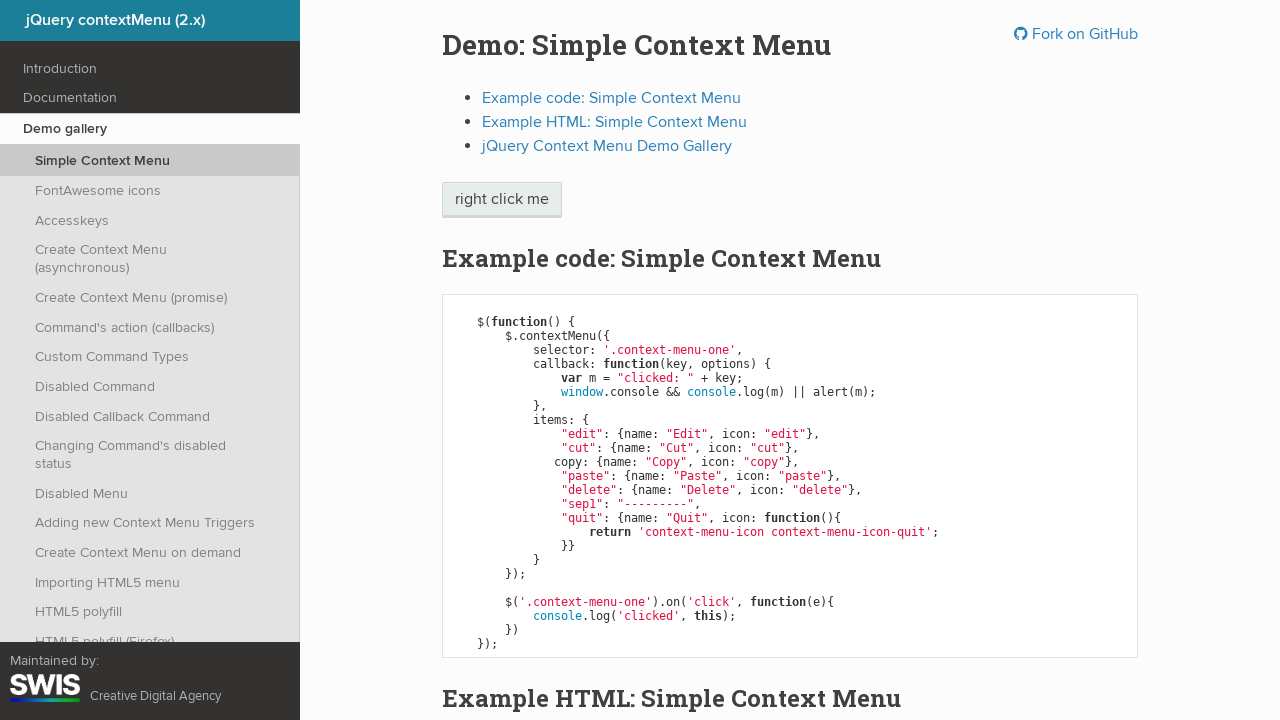

Performed right-click context click on element at (502, 200) on xpath=//span[text()='right click me']
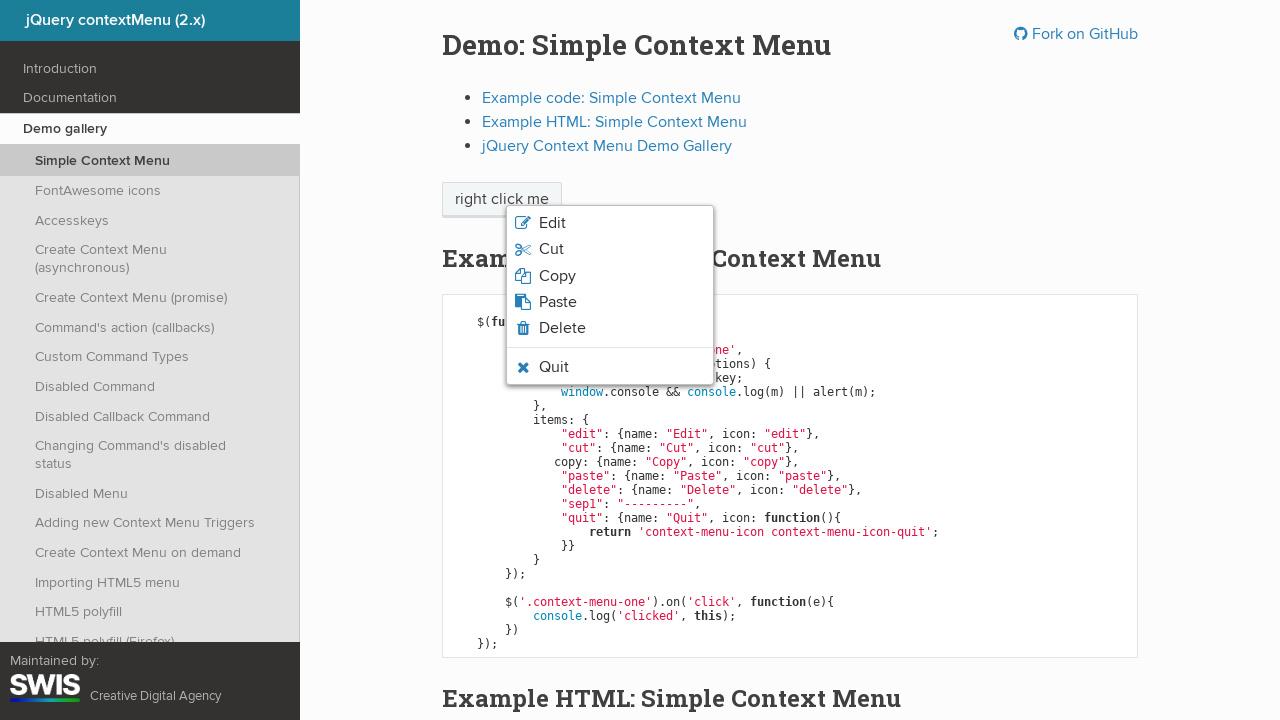

Context menu appeared
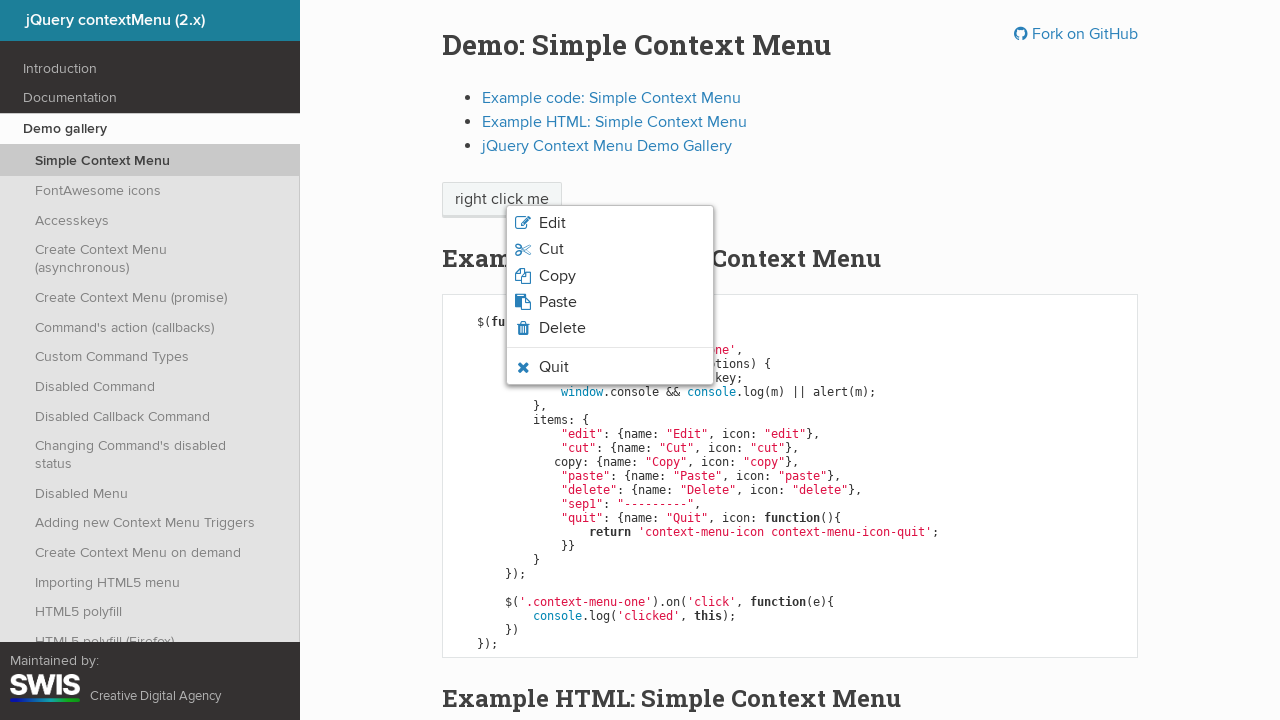

Located all context menu items
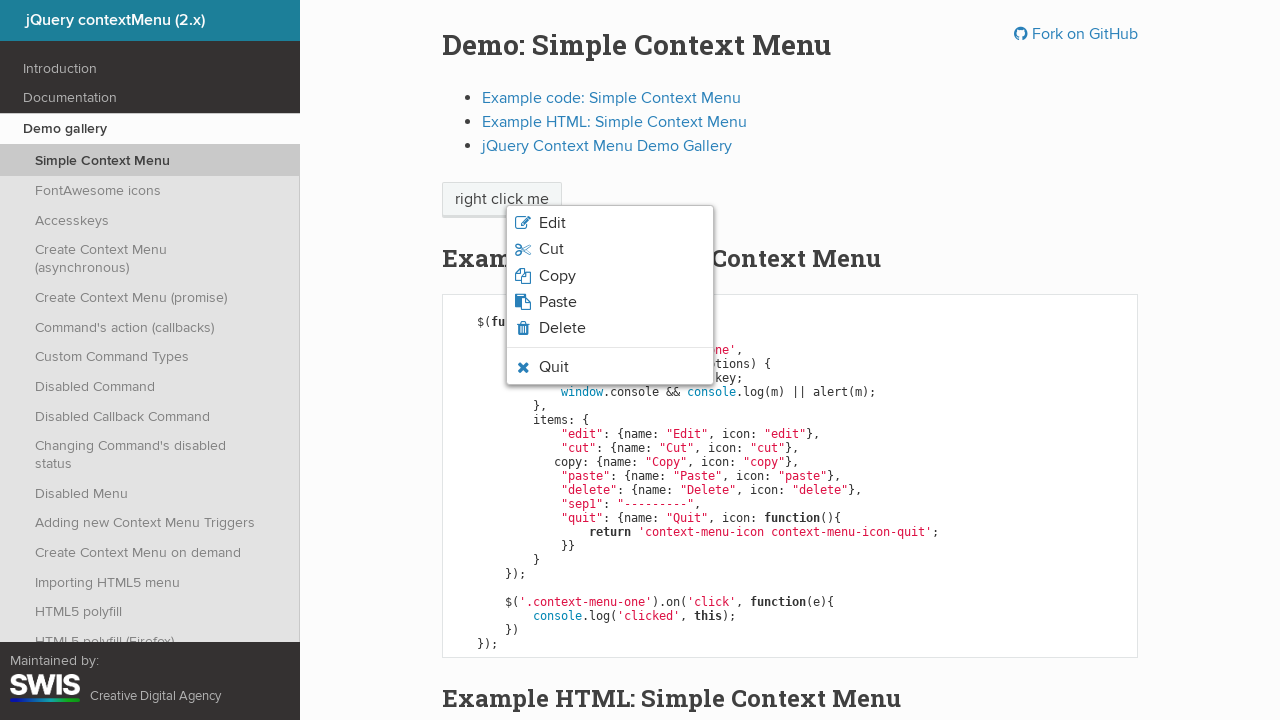

Clicked on 'Delete' option in context menu at (562, 328) on xpath=//ul[@class='context-menu-list context-menu-root']/li/span >> nth=4
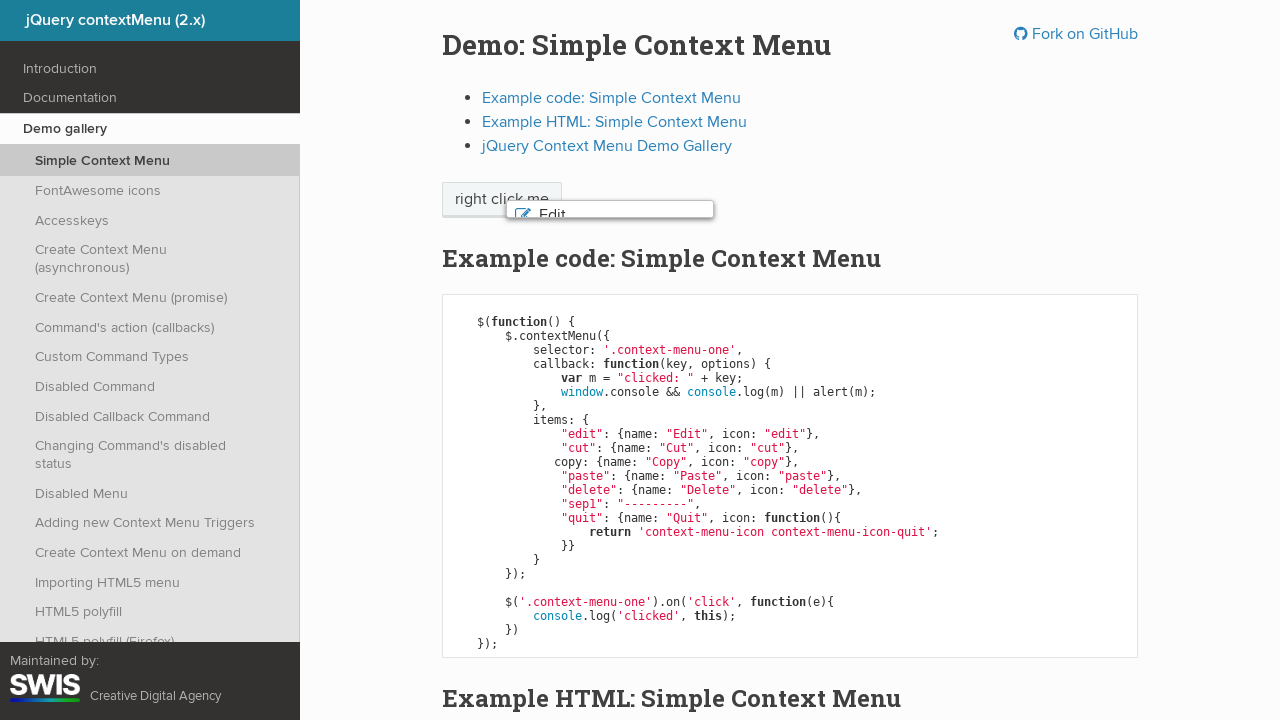

Set up dialog handler to accept alerts
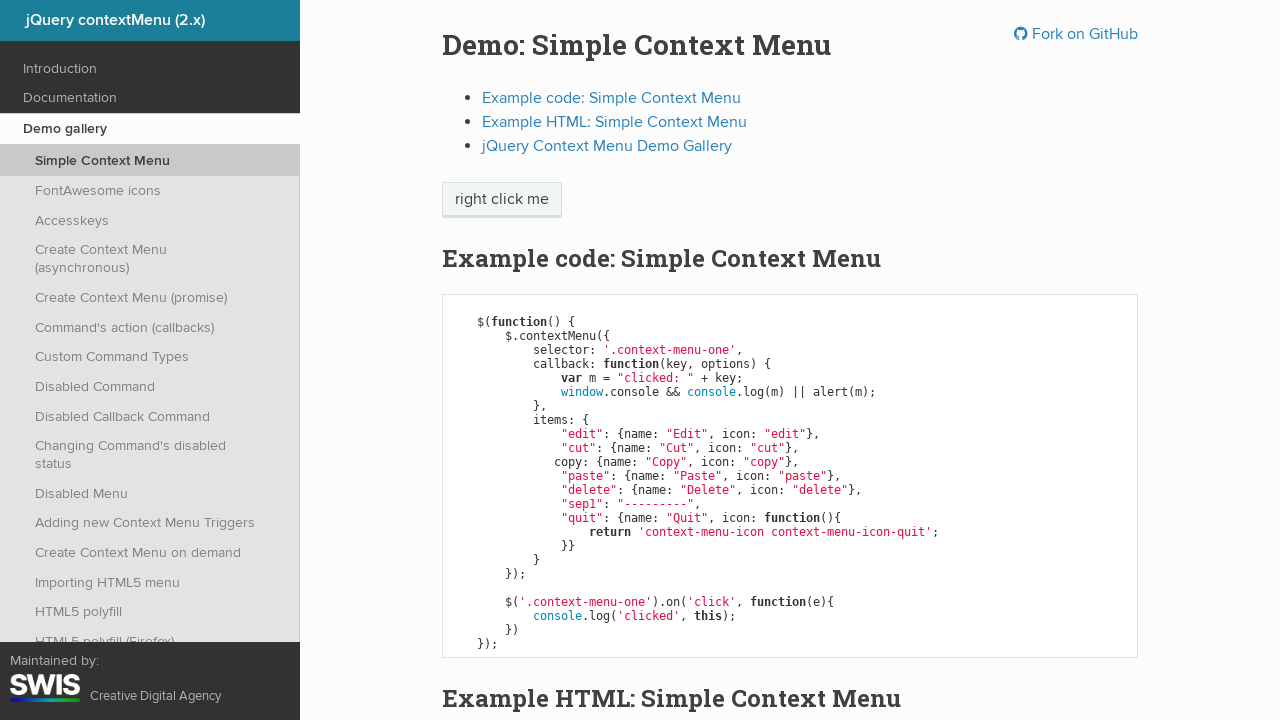

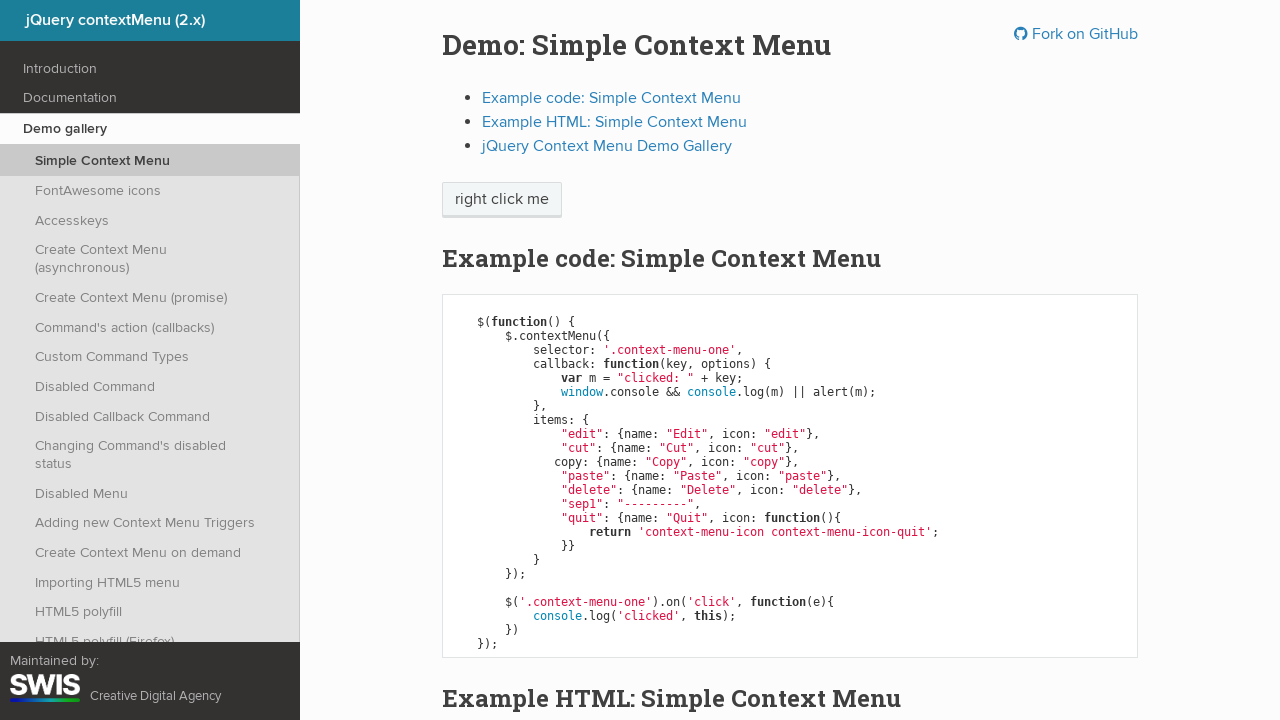